Tests an explicit wait scenario by waiting for a price element to show "100", clicking a book button, then calculating and submitting an answer based on a displayed input value.

Starting URL: http://suninjuly.github.io/explicit_wait2.html

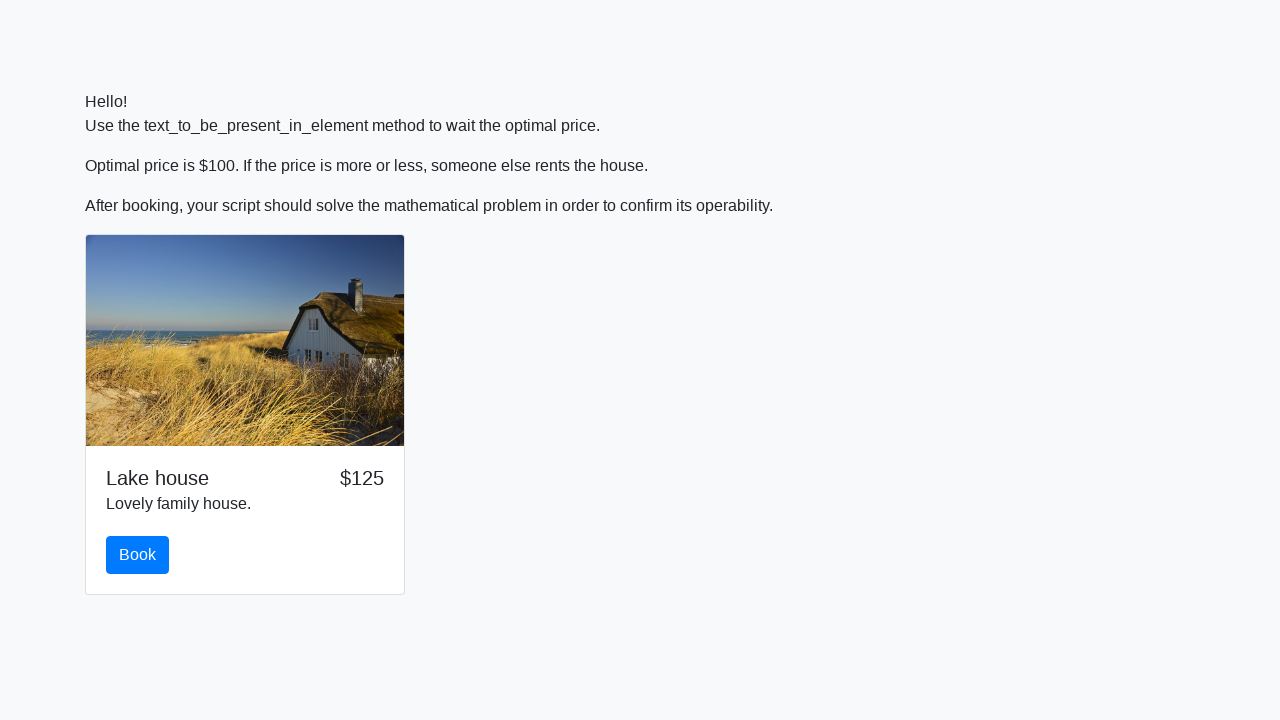

Waited for price element to show '100'
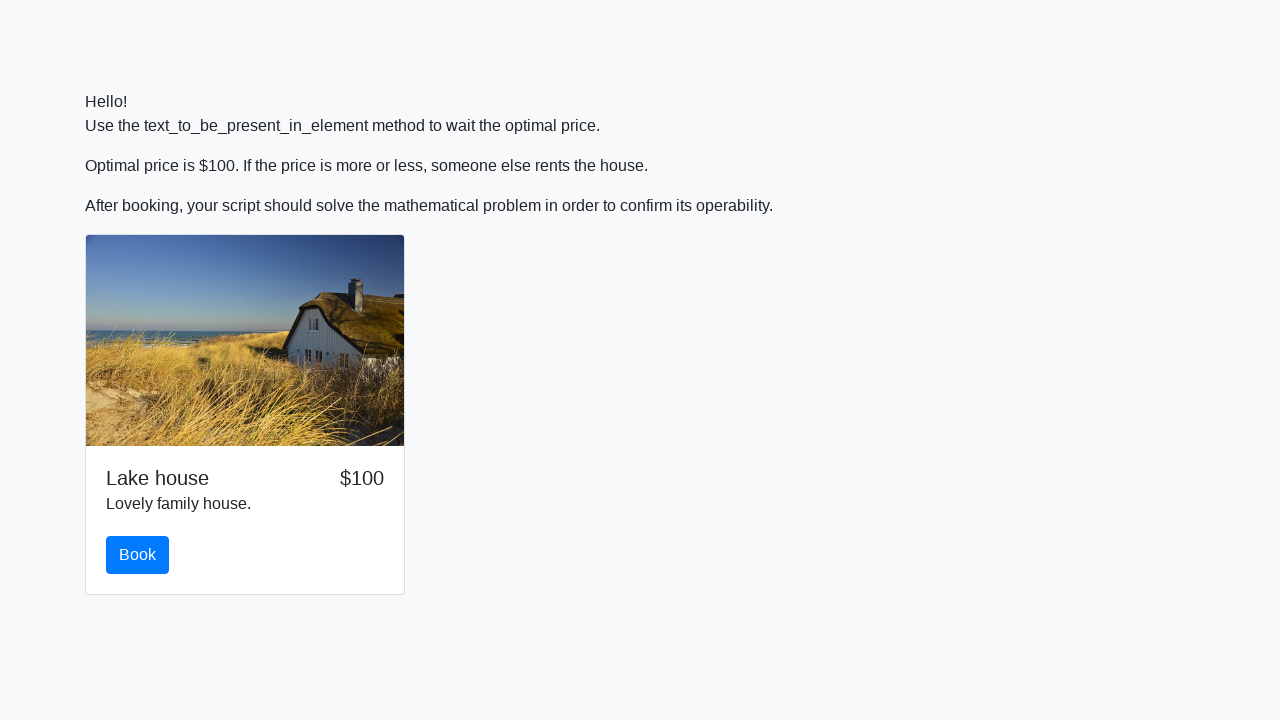

Clicked the book button at (138, 555) on #book
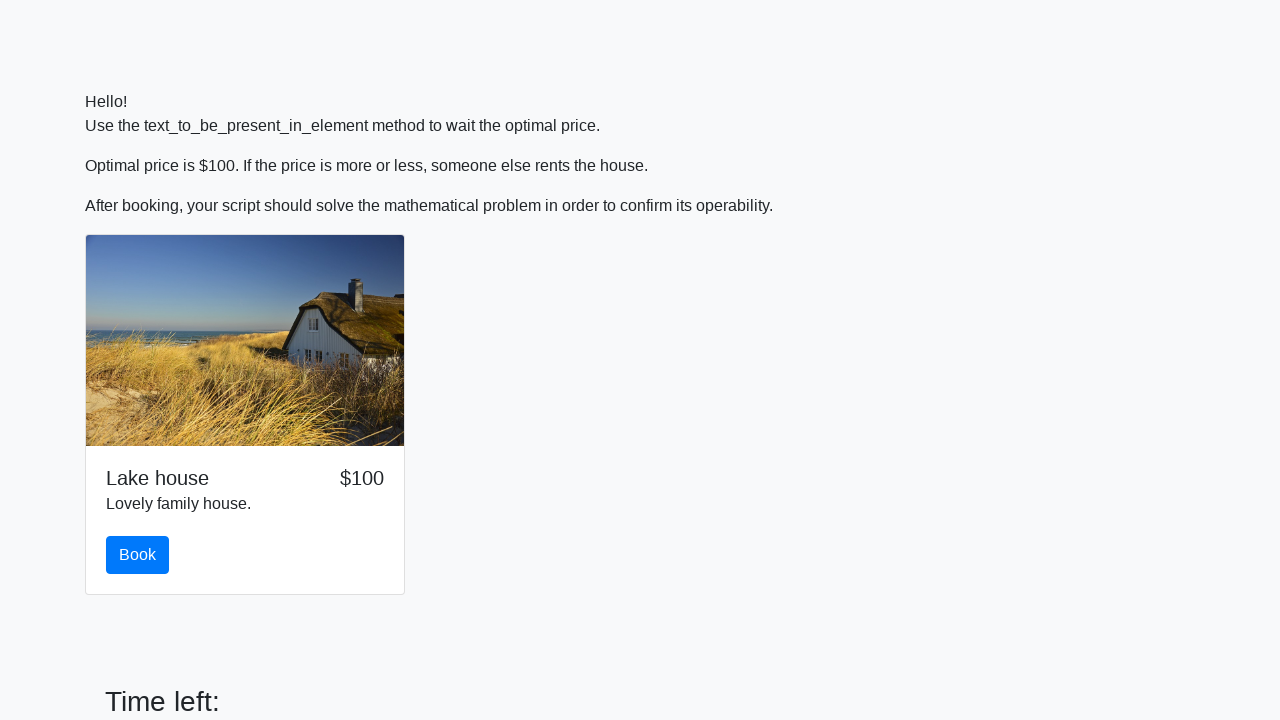

Retrieved input value: 355
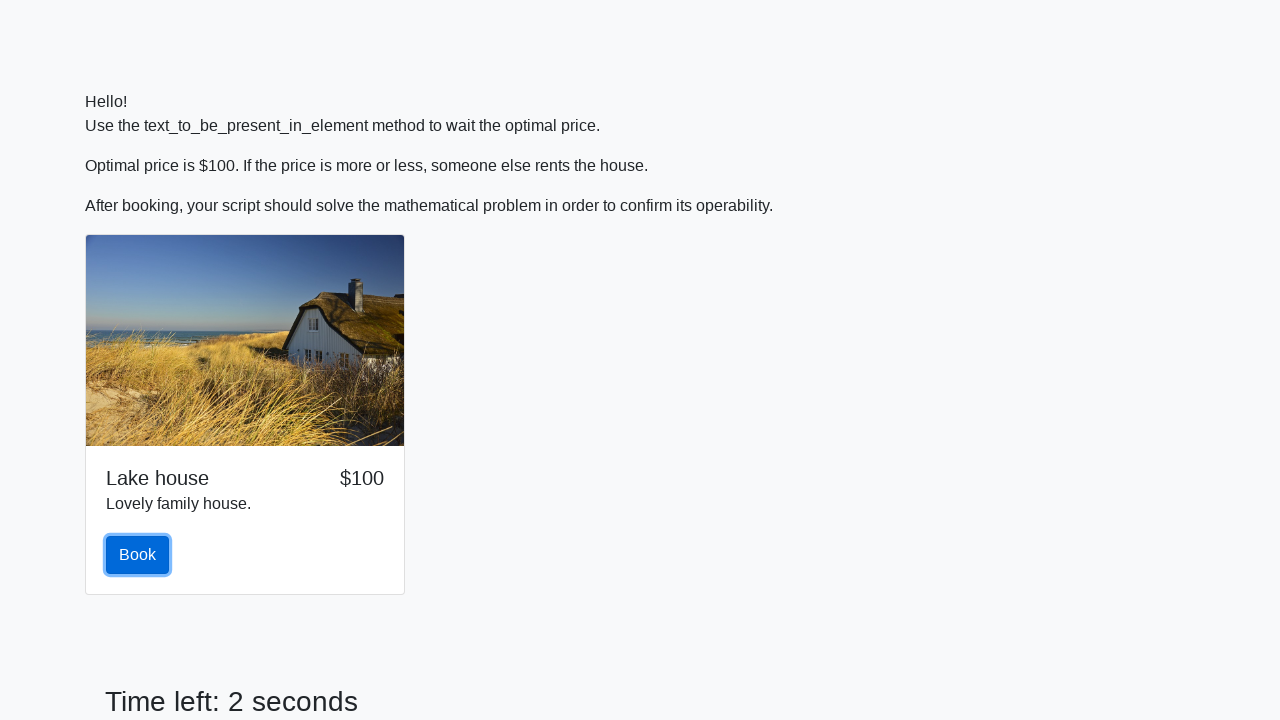

Calculated answer: -7.924606287468848
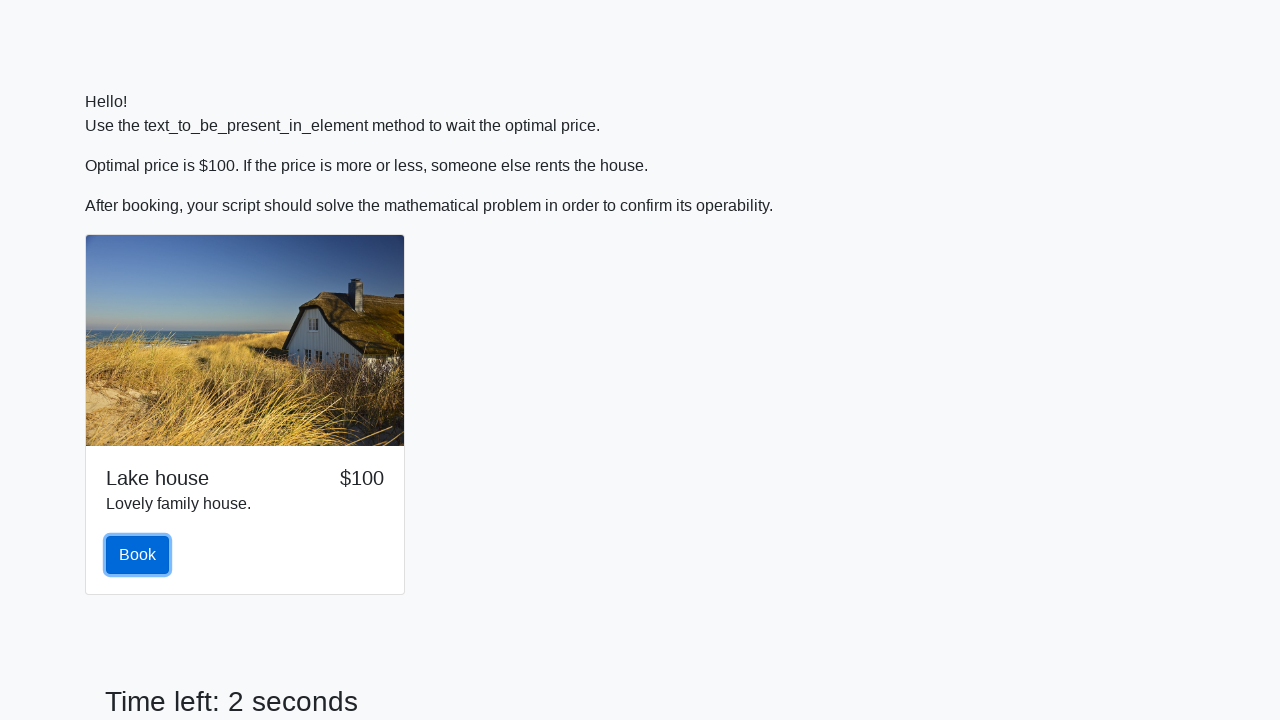

Filled answer field with calculated value: -7.924606287468848 on #answer
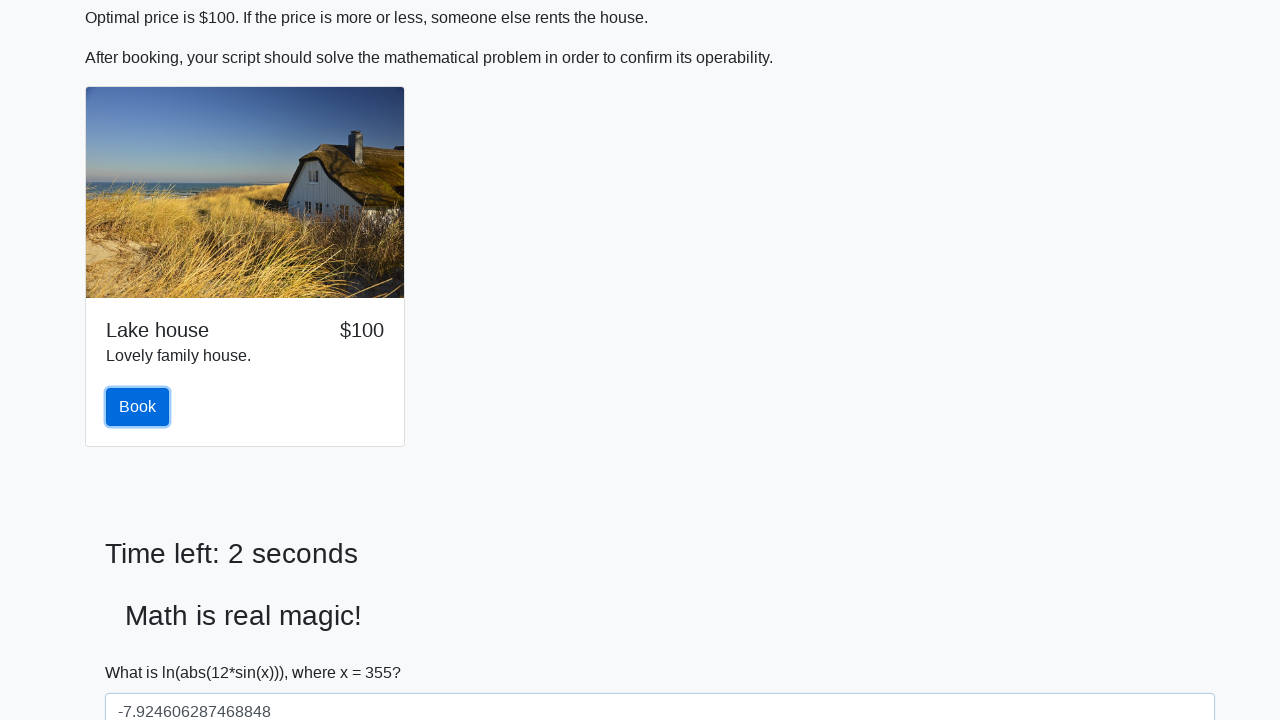

Clicked the solve button to submit answer at (143, 651) on #solve
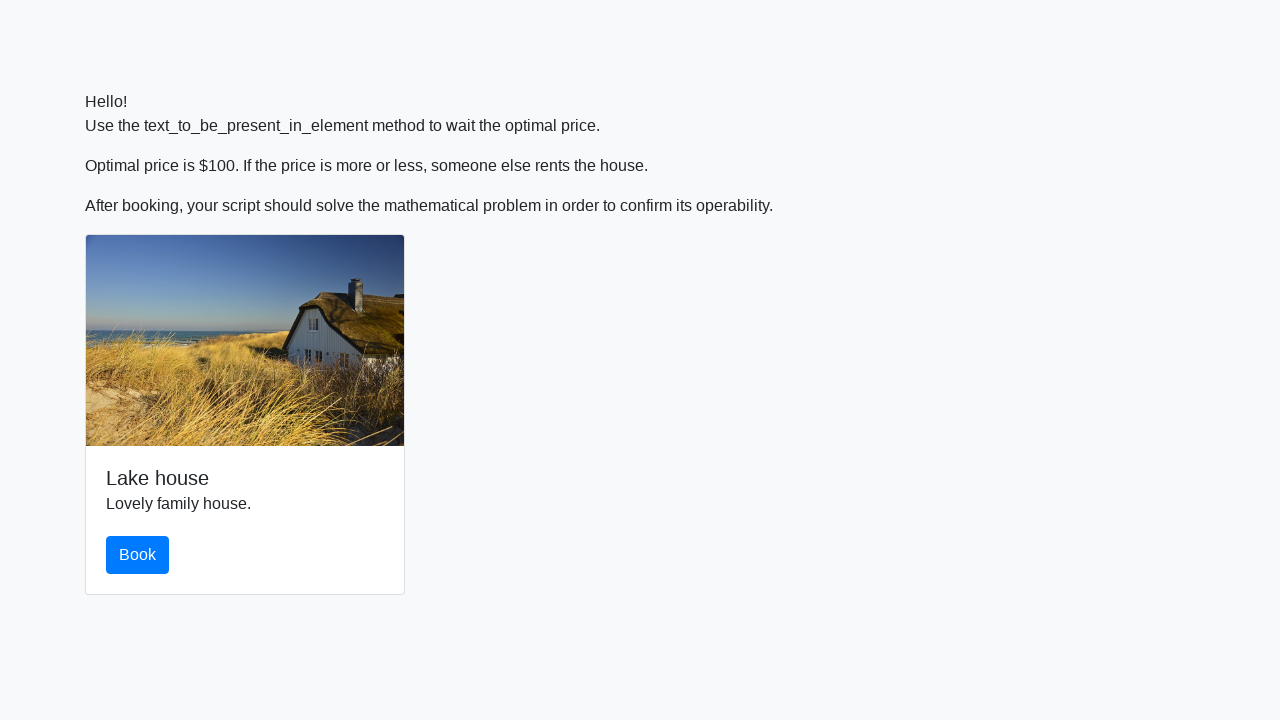

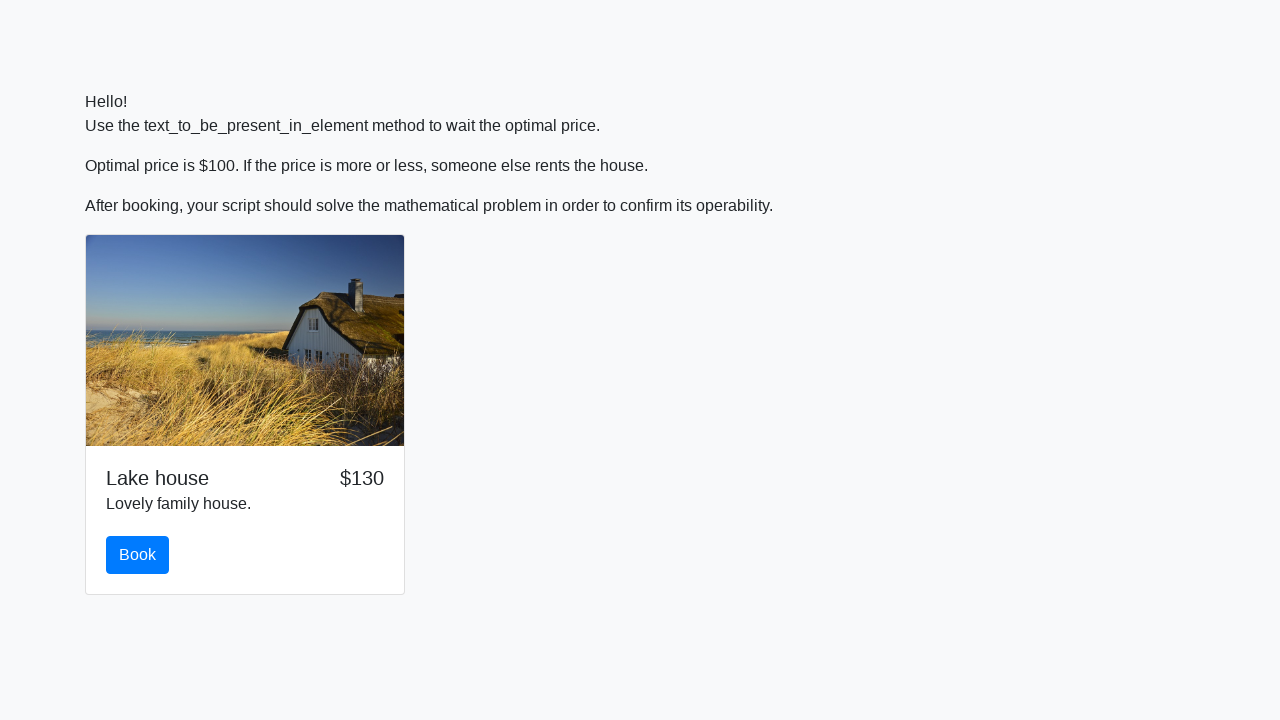